Tests mouse hover interaction on the homepage menu by hovering over a menu item and clicking on a category link

Starting URL: https://www.imooc.com/

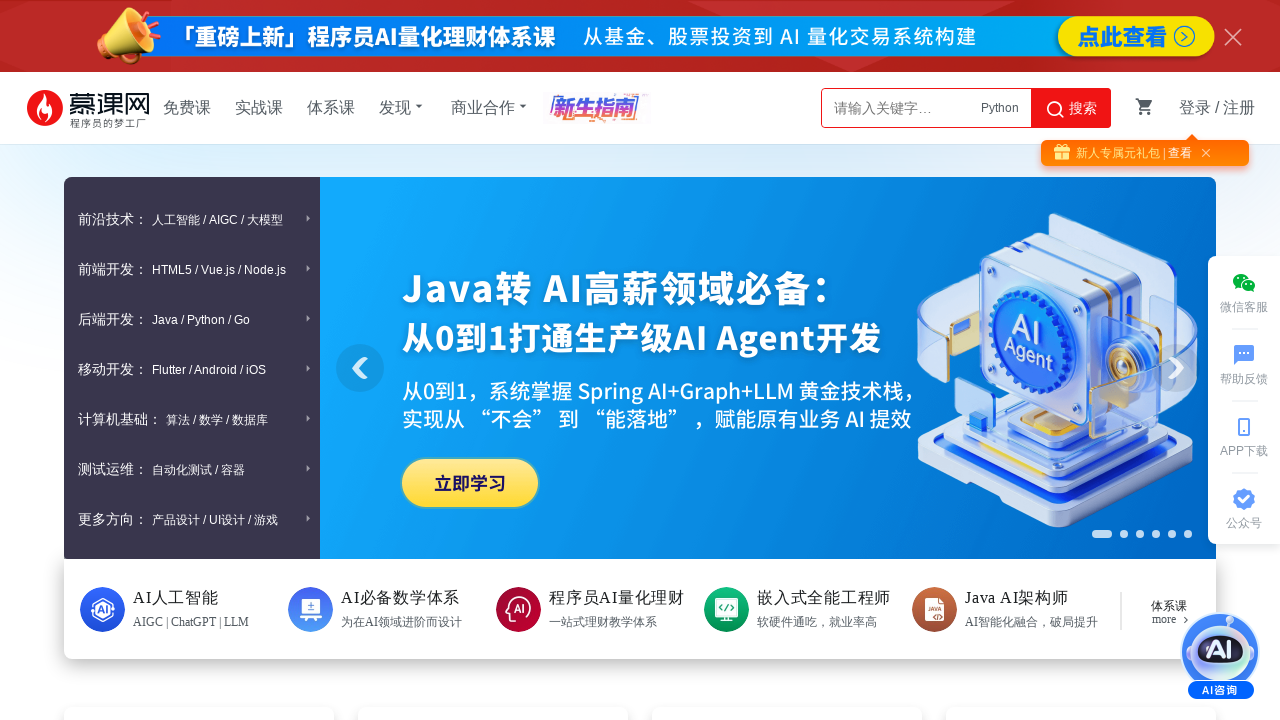

Waited for menu content to be visible
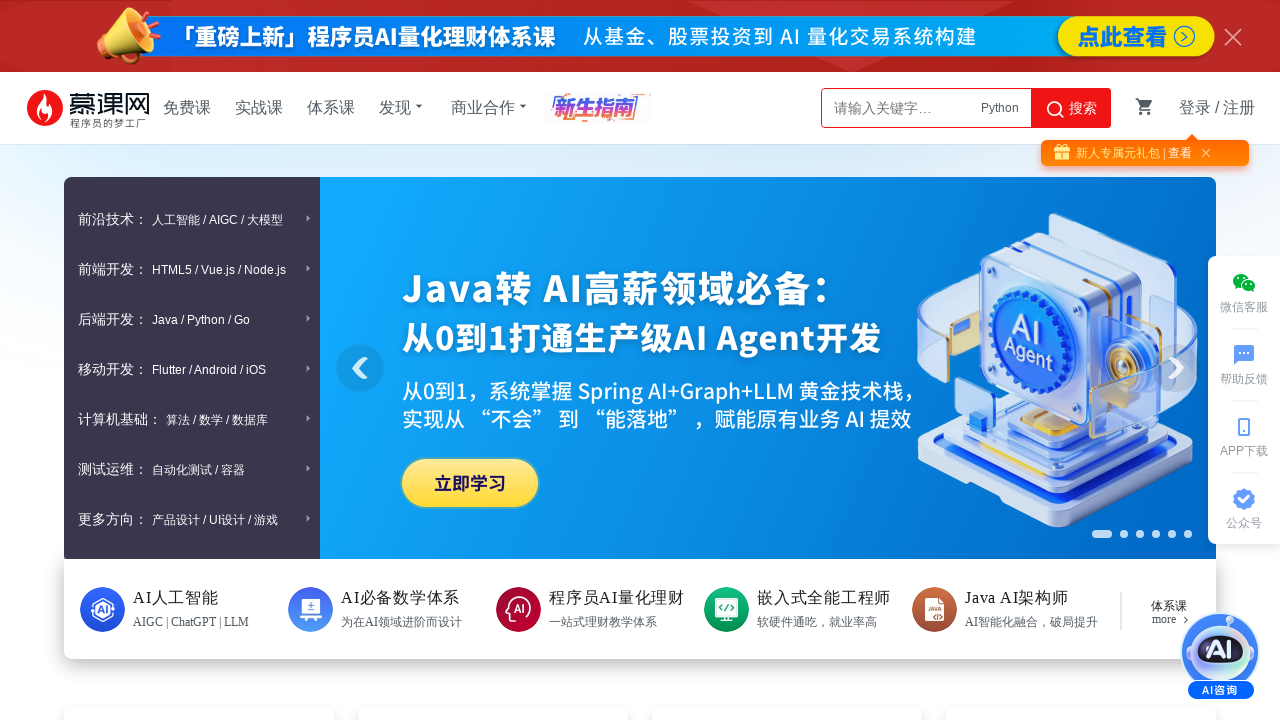

Hovered over the first menu item at (192, 219) on .menuContent .item >> nth=0
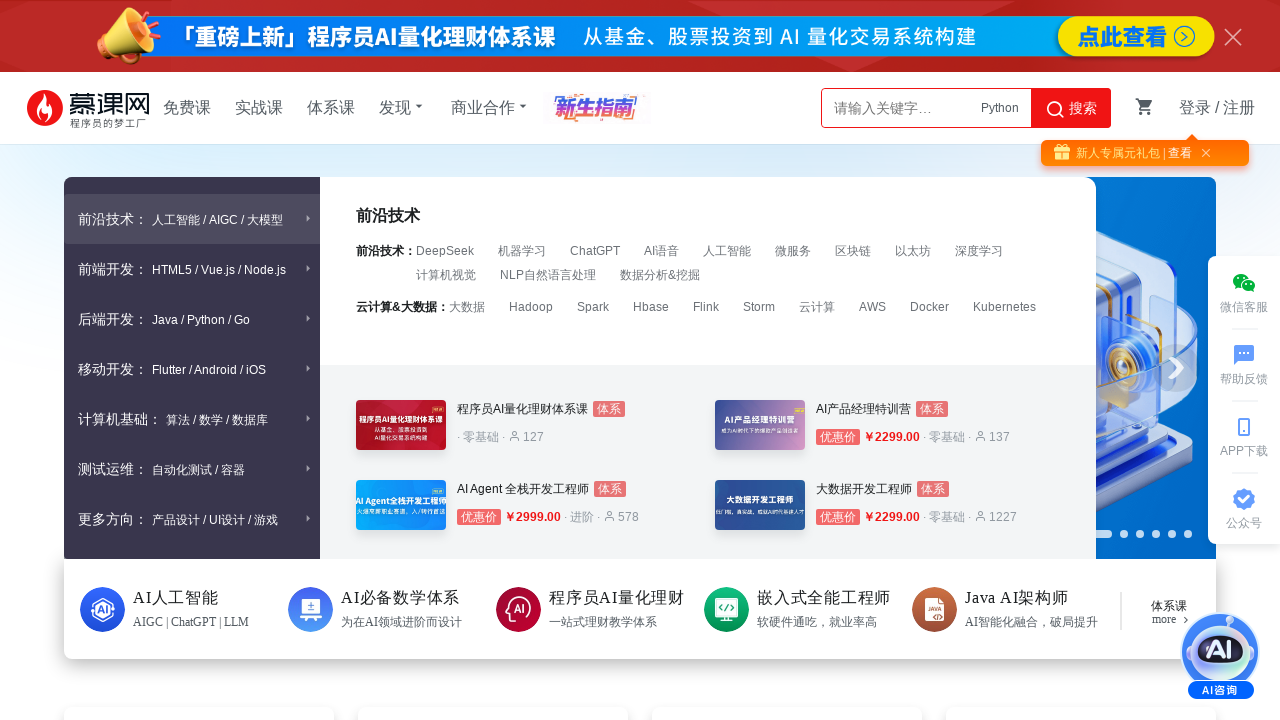

Clicked on the Blockchain (区块链) category link at (853, 251) on text=区块链
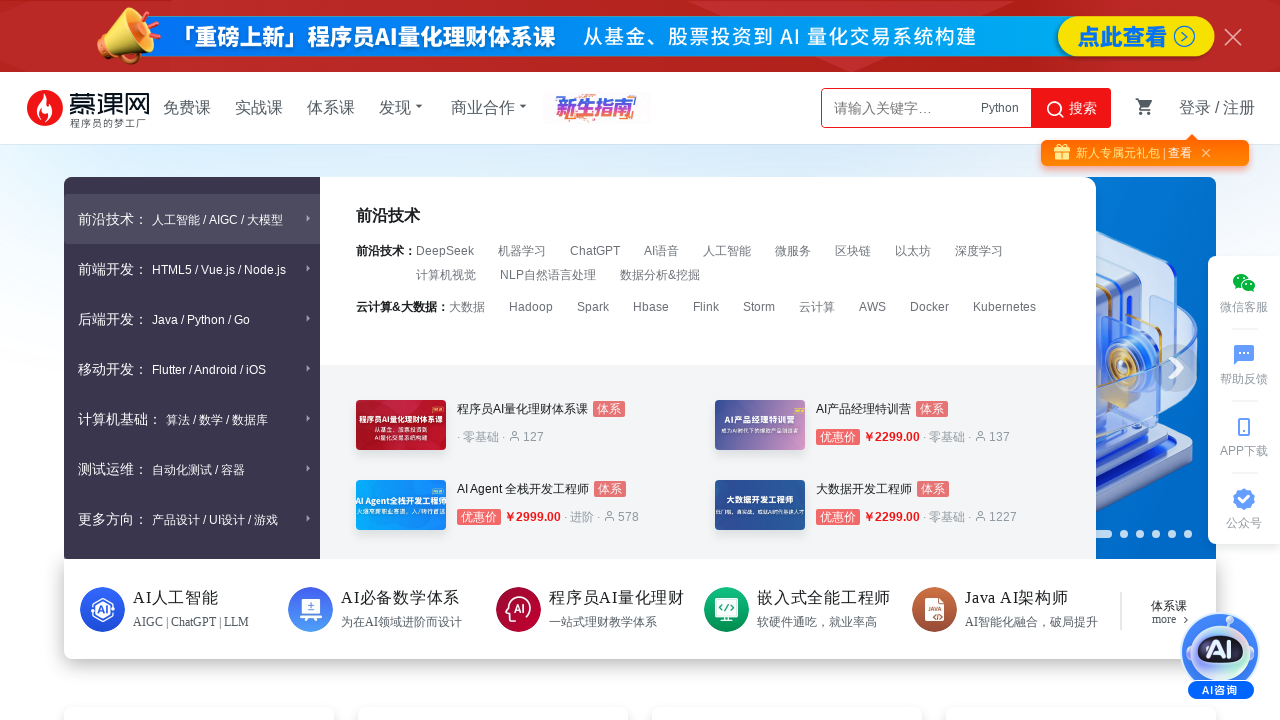

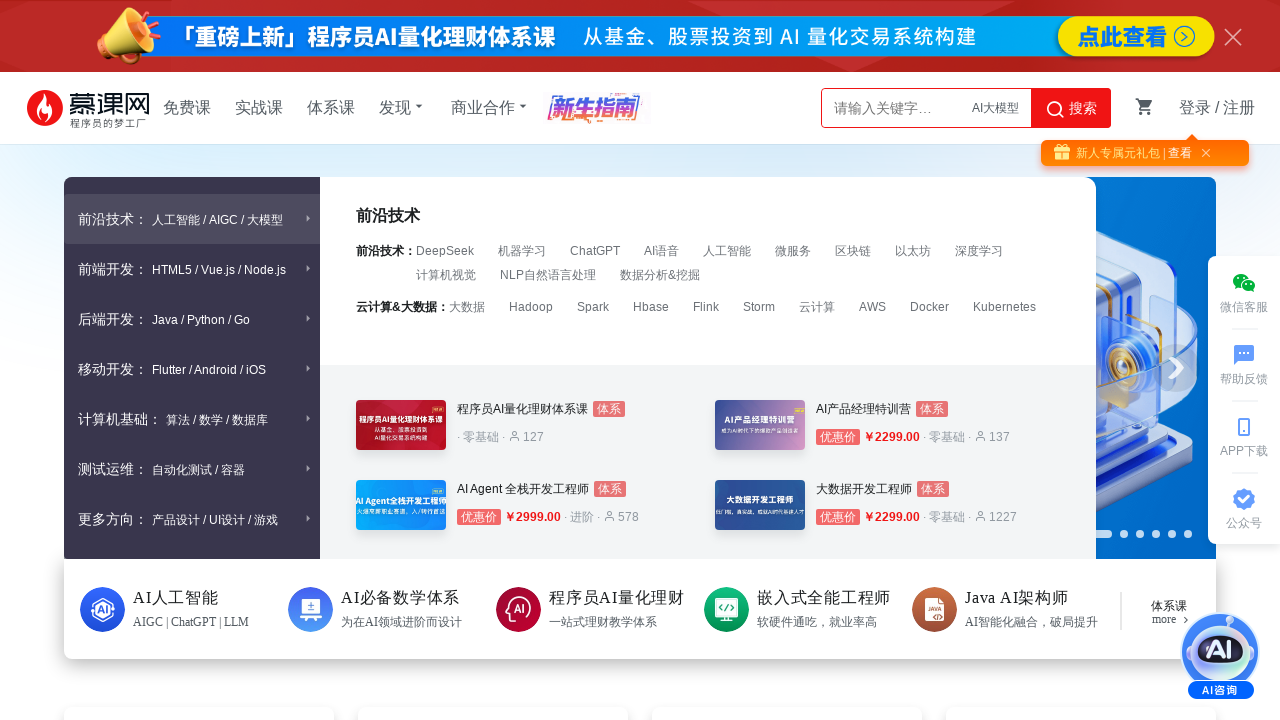